Tests navigation links at the top of the page by clicking through Home, Store, Men, Women, Accessories, and Contact Us pages, returning to About page after each navigation.

Starting URL: https://atid.store/

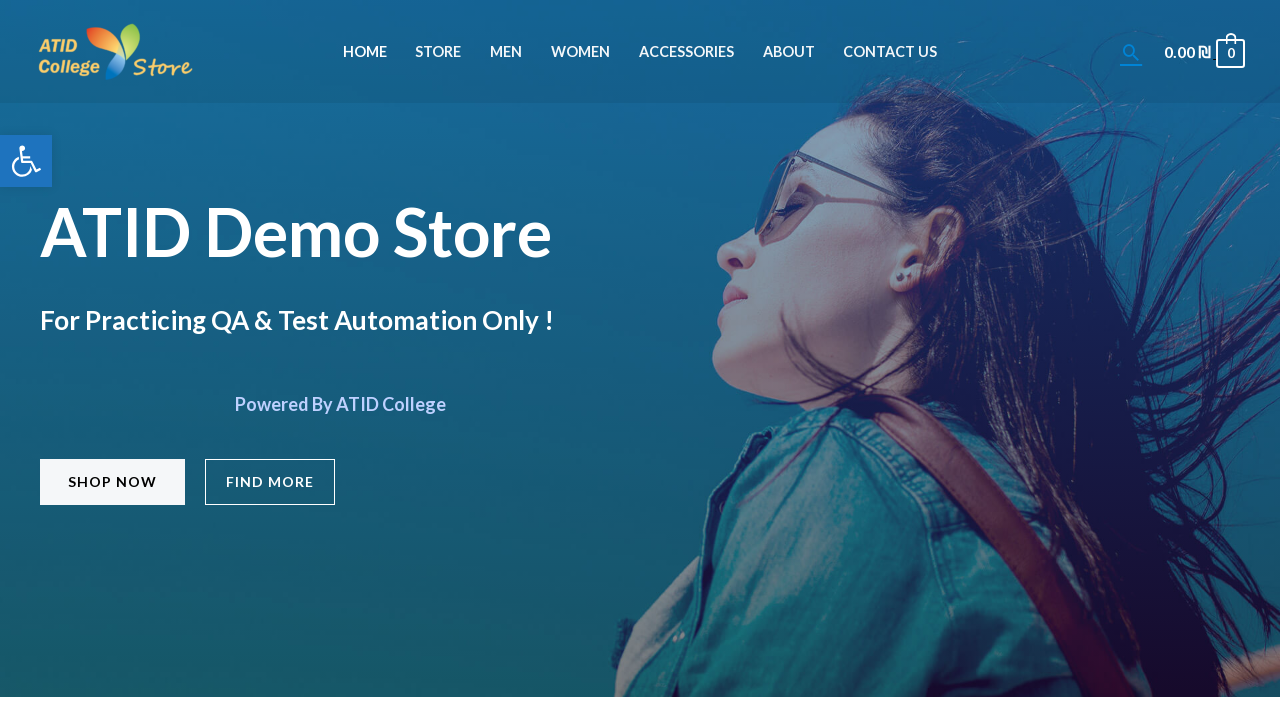

Clicked About page link at (789, 52) on #menu-item-828
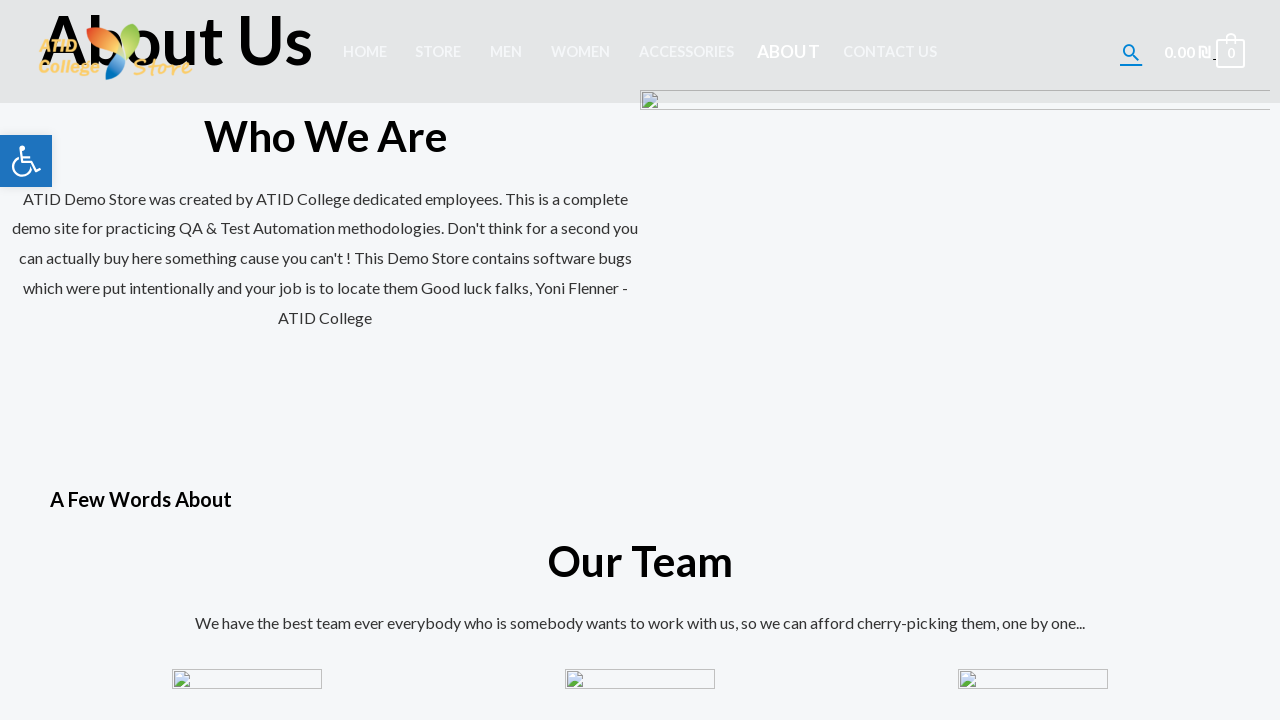

About page loaded
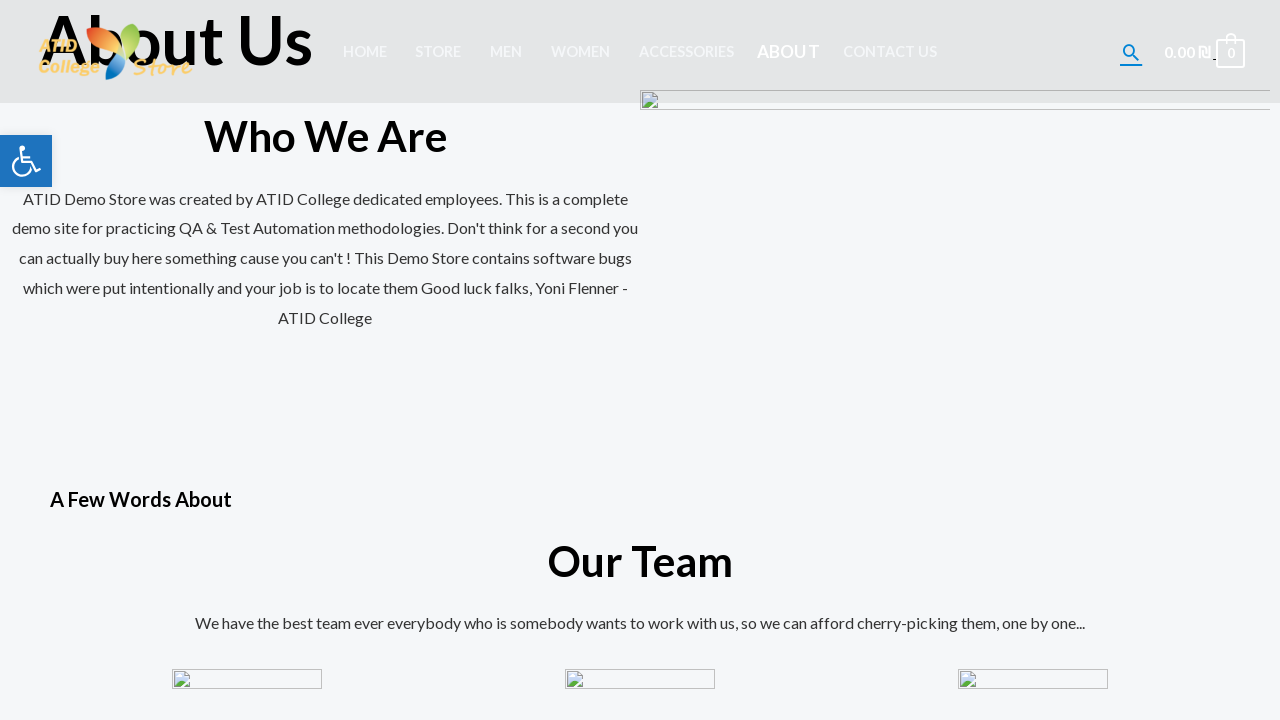

Clicked Home page link at (365, 52) on #menu-item-381
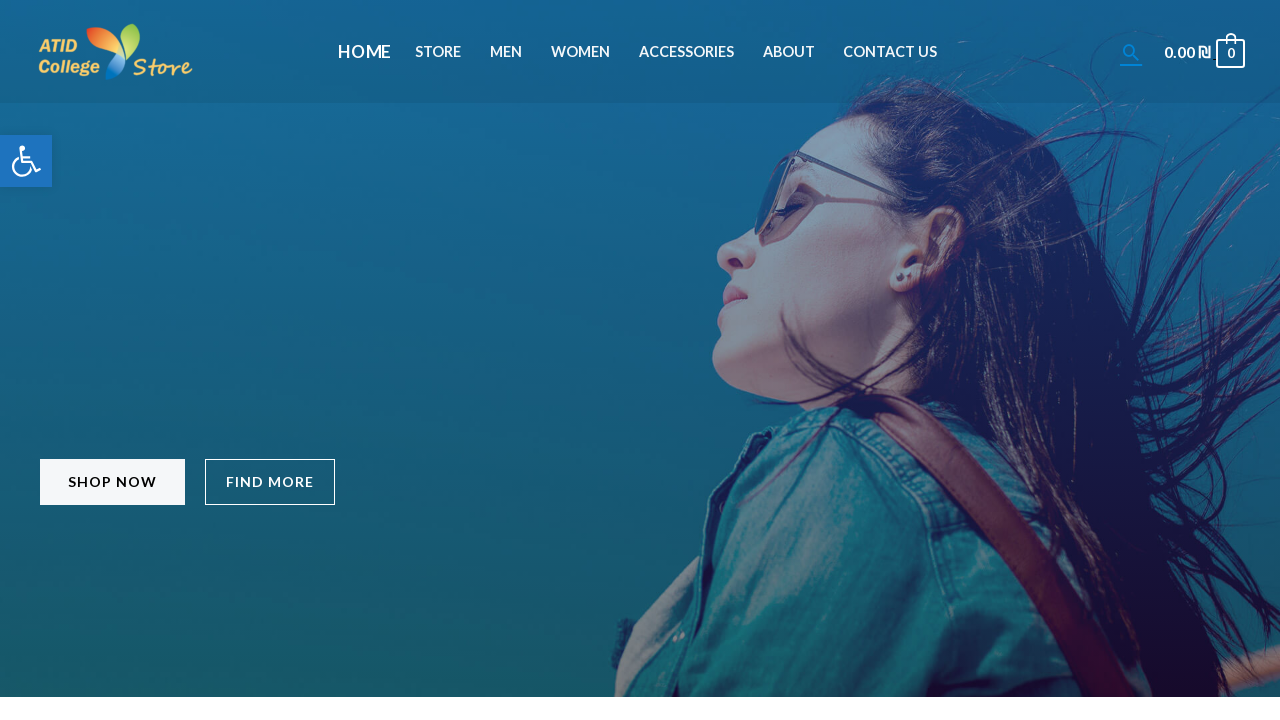

Home page loaded
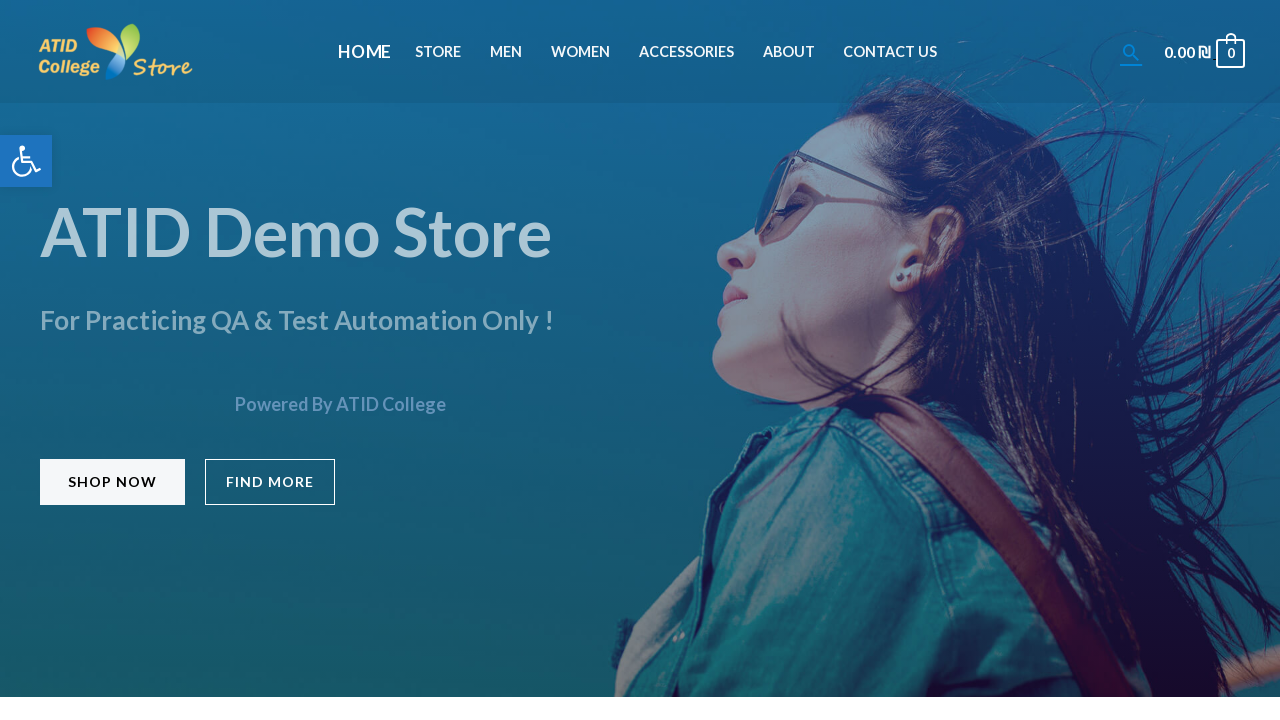

Clicked About page link to return at (789, 52) on #menu-item-828
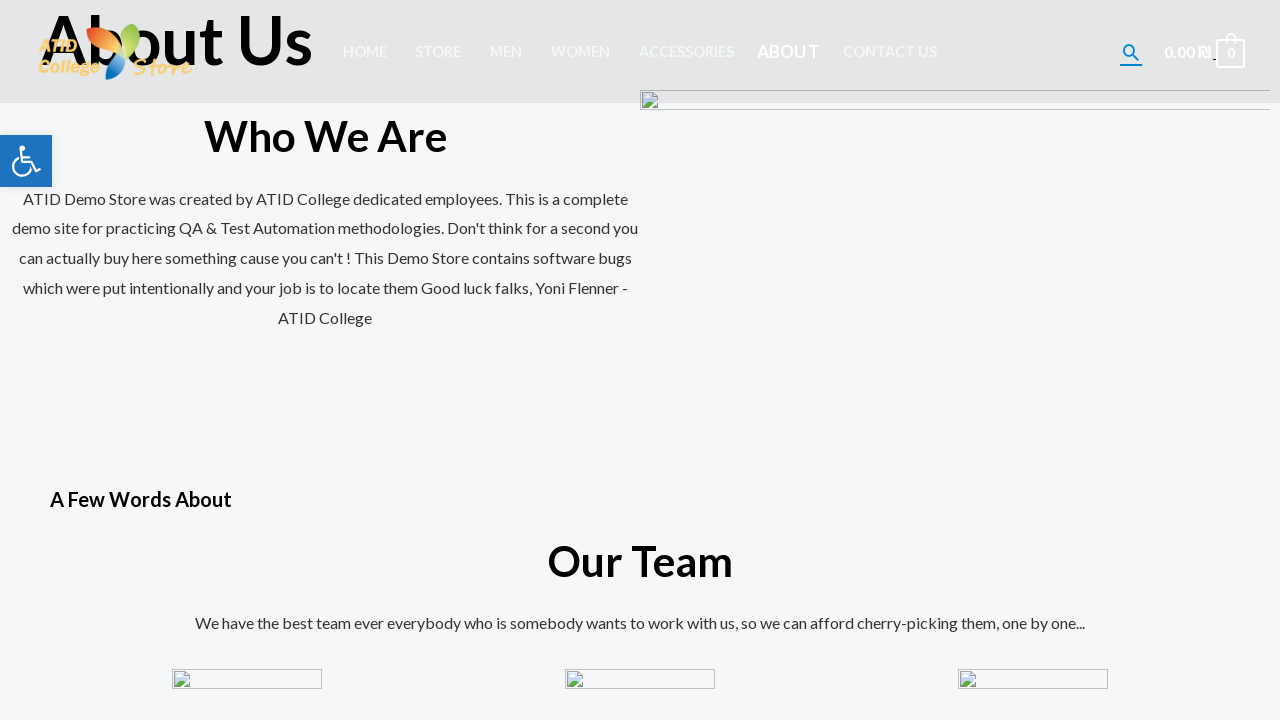

About page loaded
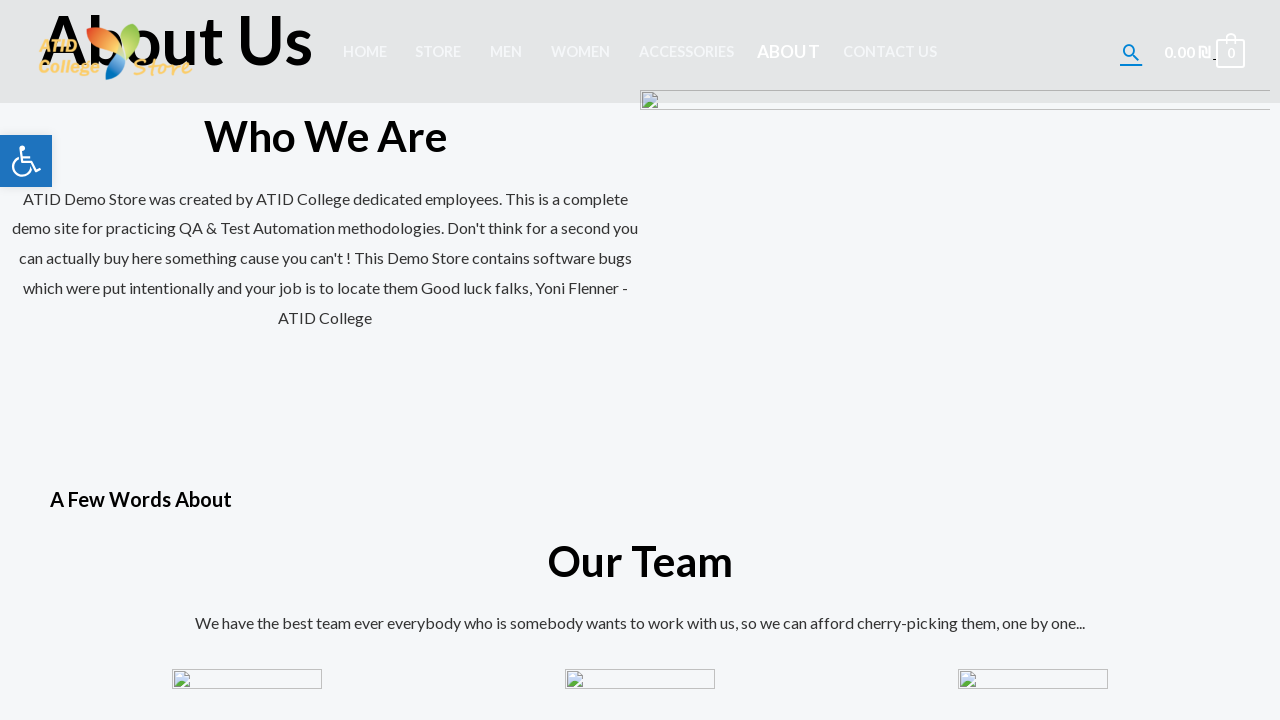

Clicked Store page link at (438, 52) on #menu-item-45
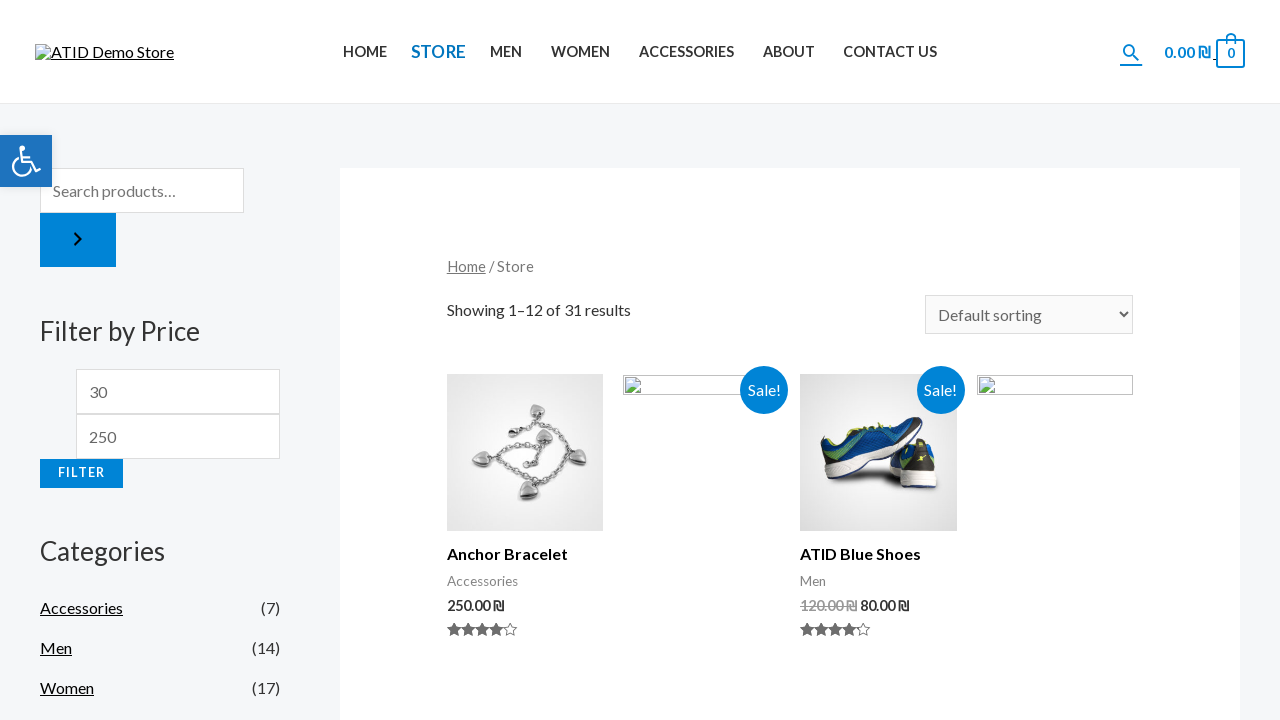

Store page loaded
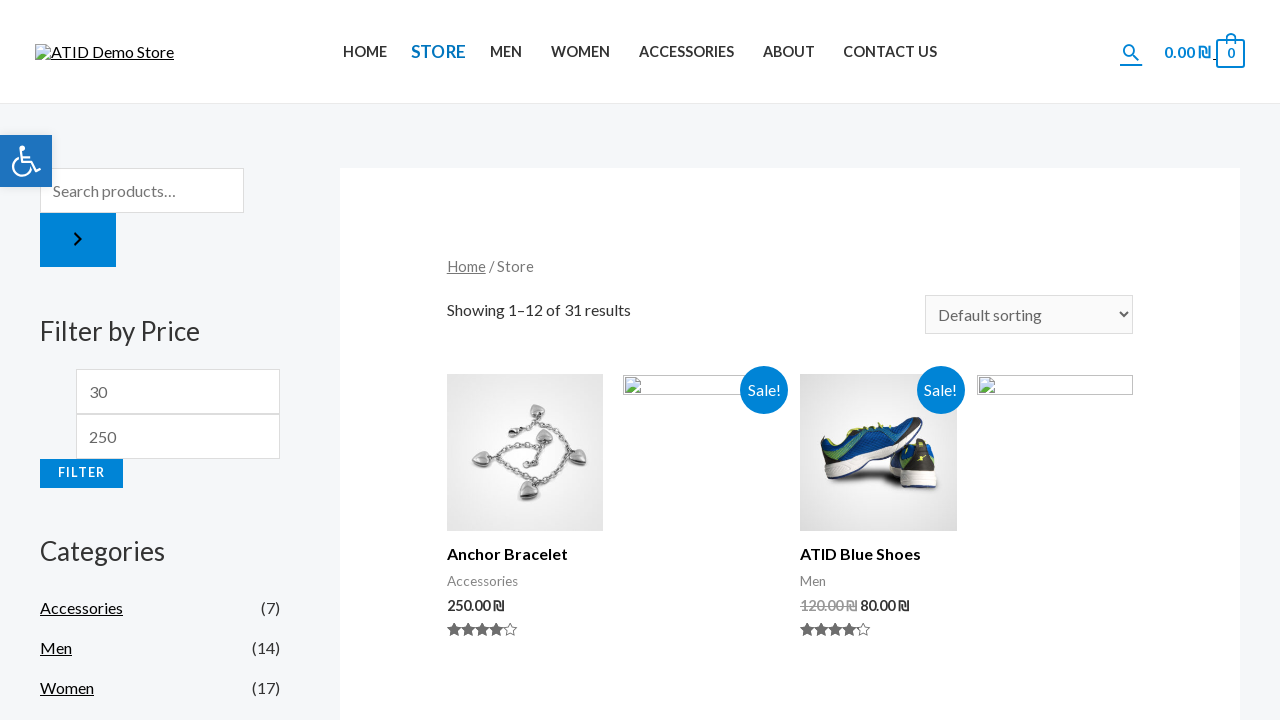

Clicked About page link to return at (789, 52) on #menu-item-828
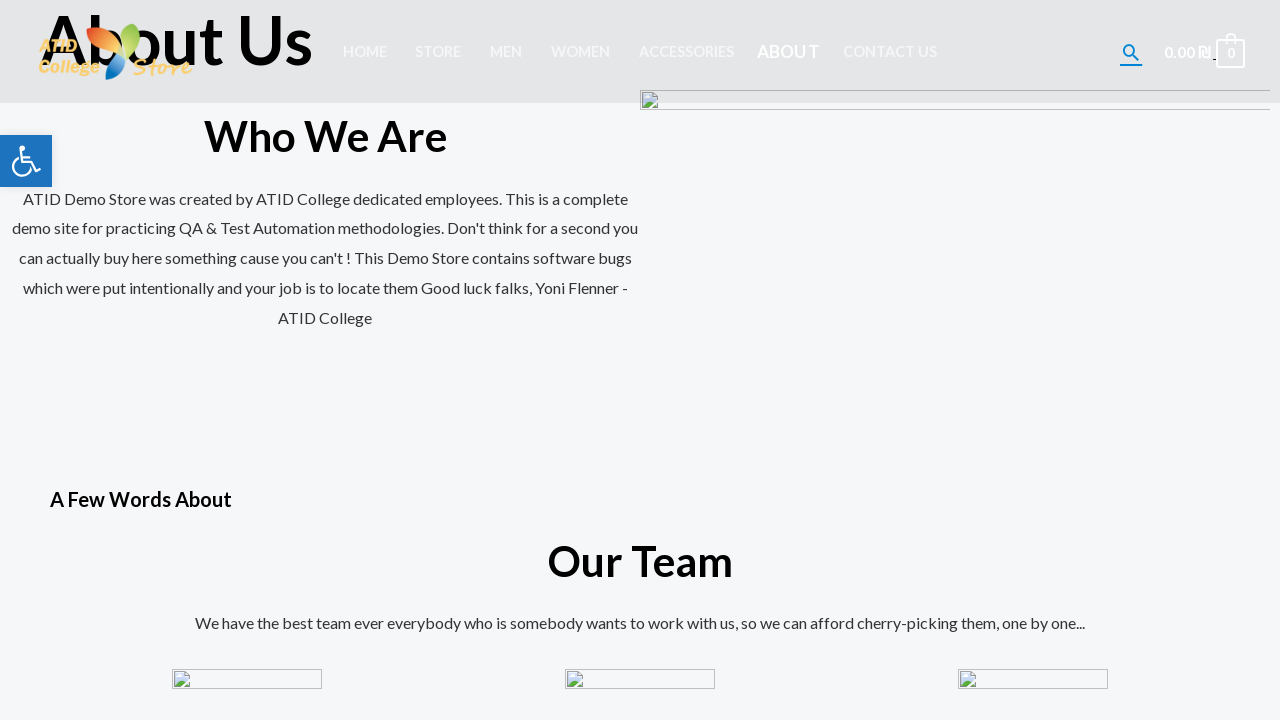

About page loaded
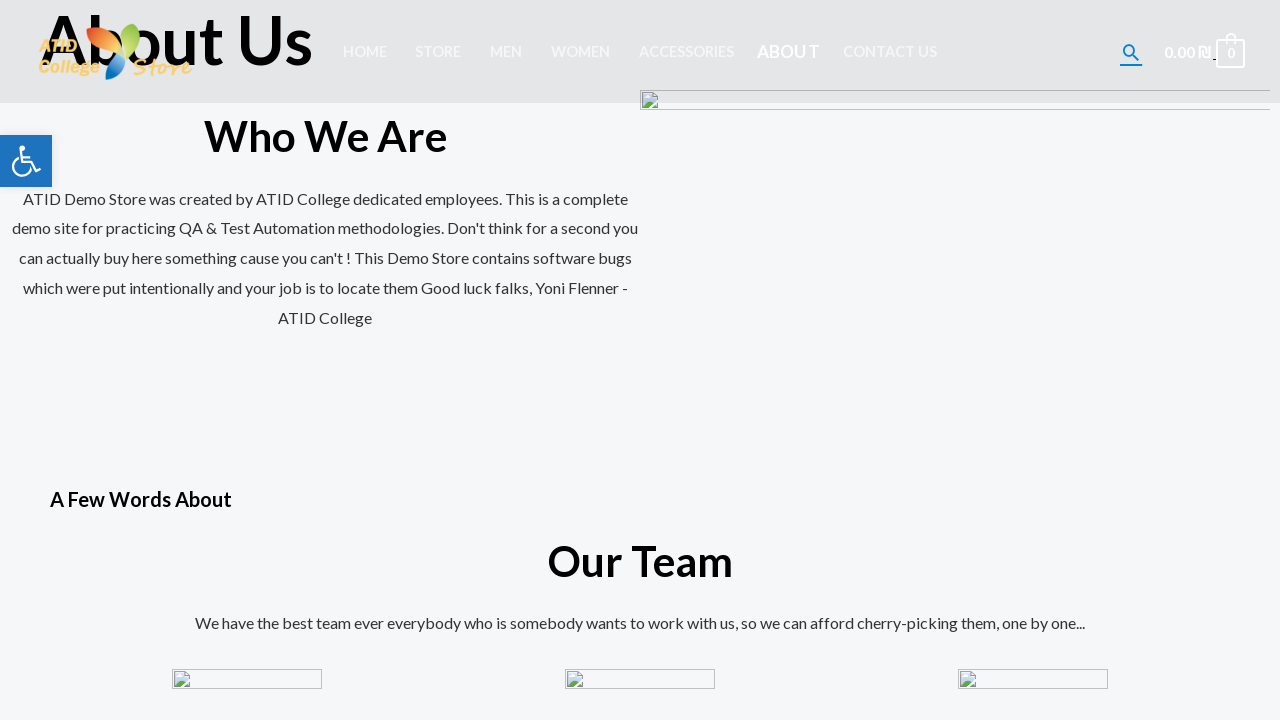

Clicked Men page link at (506, 52) on #menu-item-266
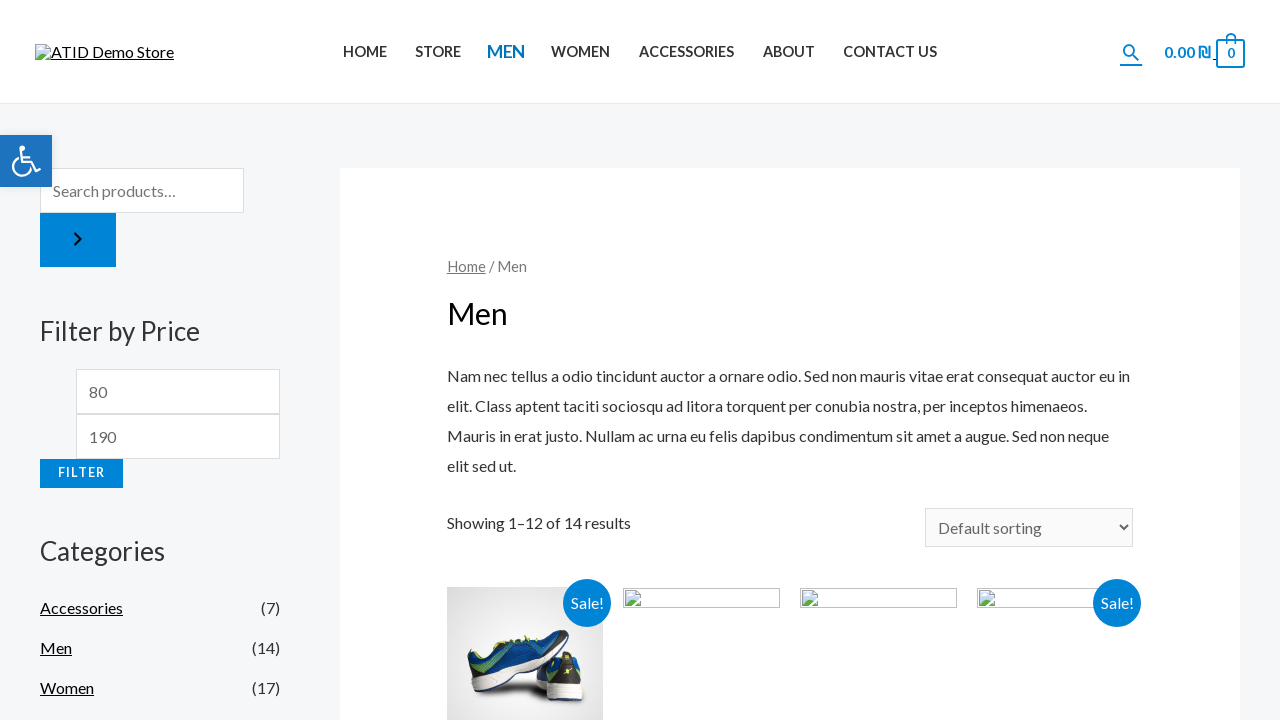

Men page loaded
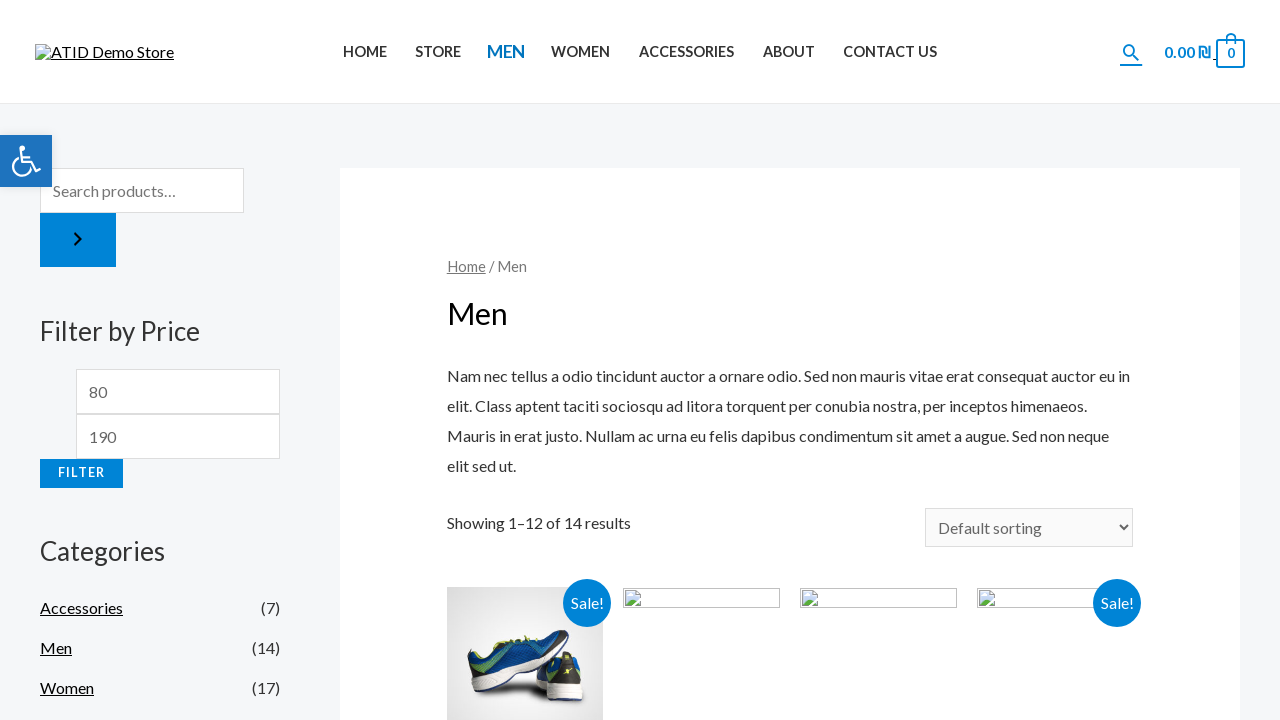

Clicked About page link to return at (789, 52) on #menu-item-828
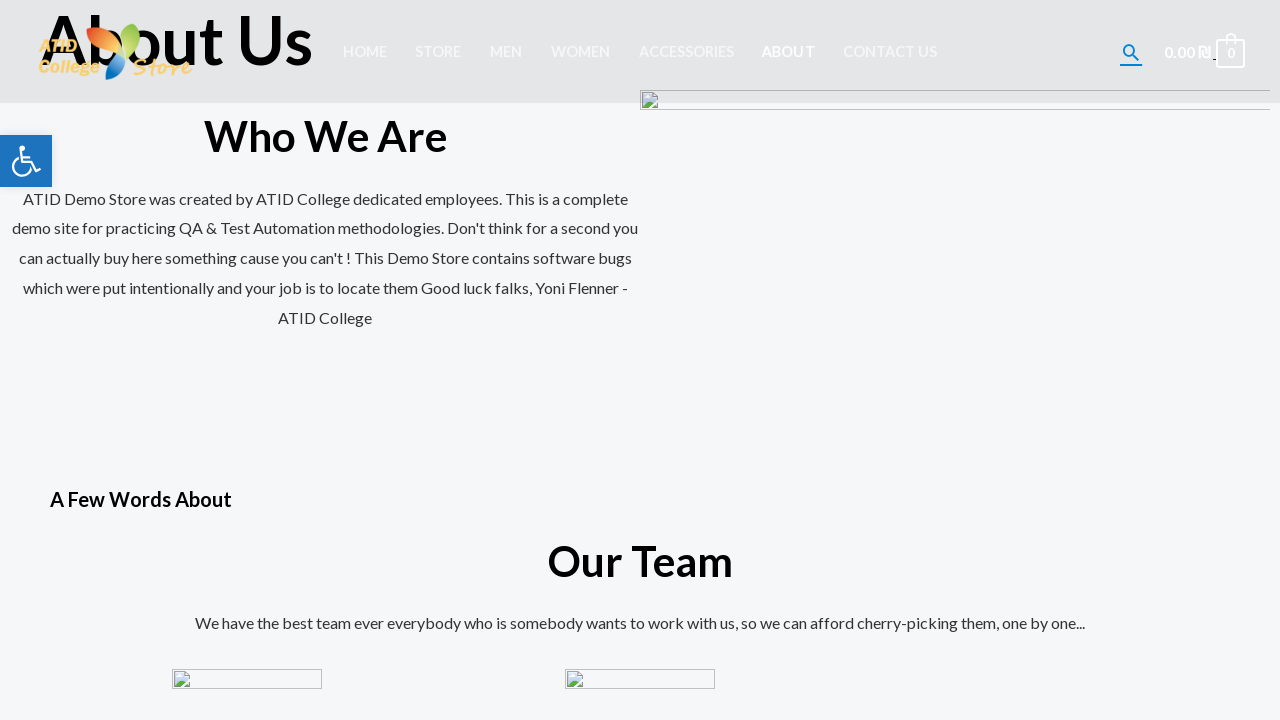

About page loaded
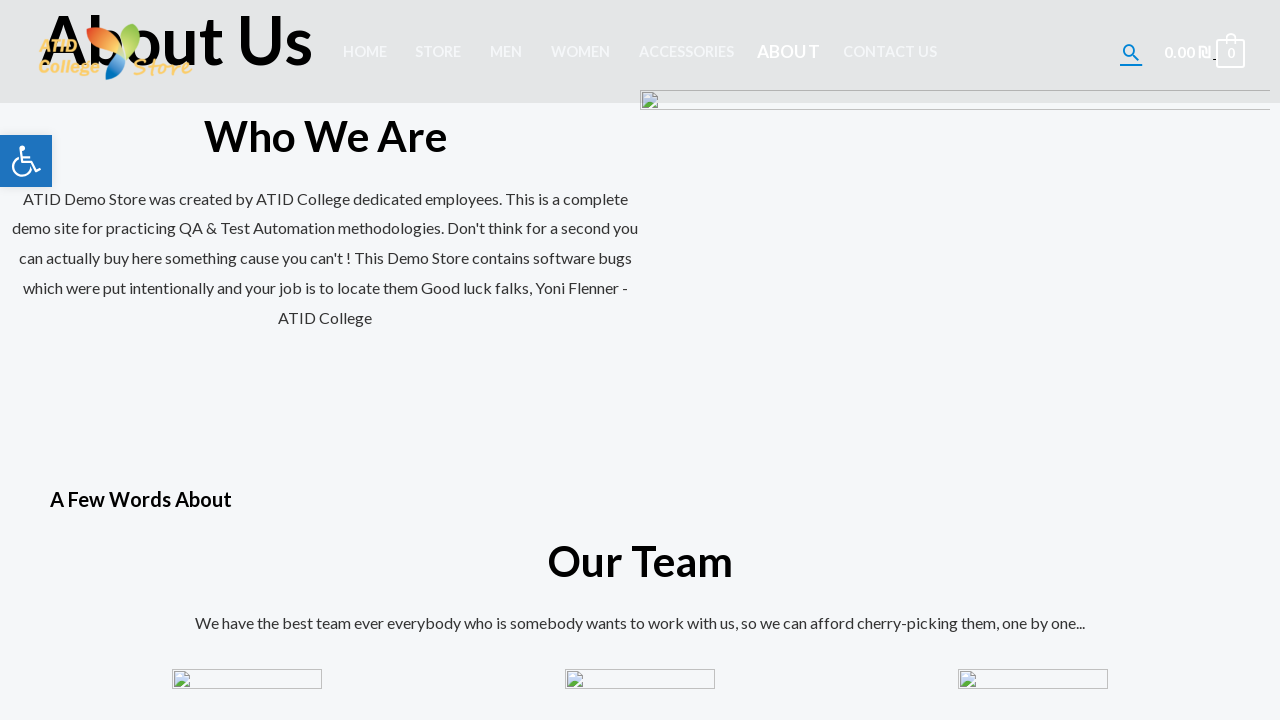

Clicked Women page link at (580, 52) on #menu-item-267
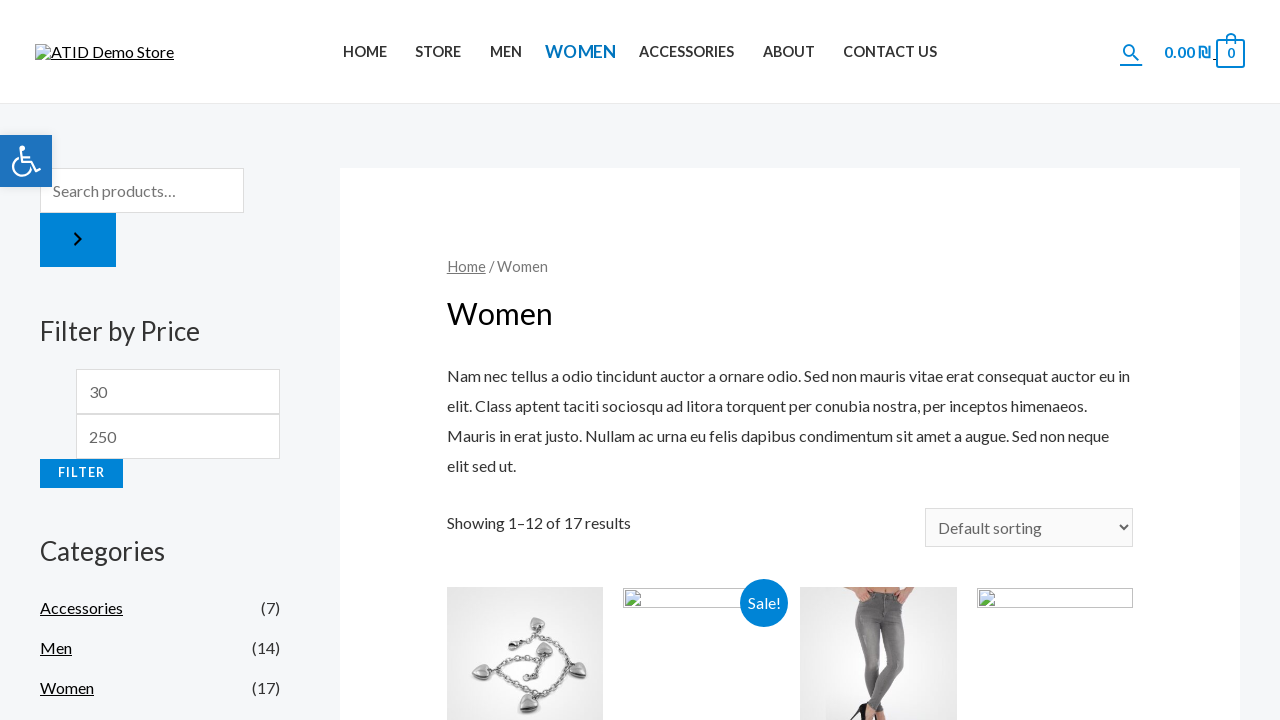

Women page loaded
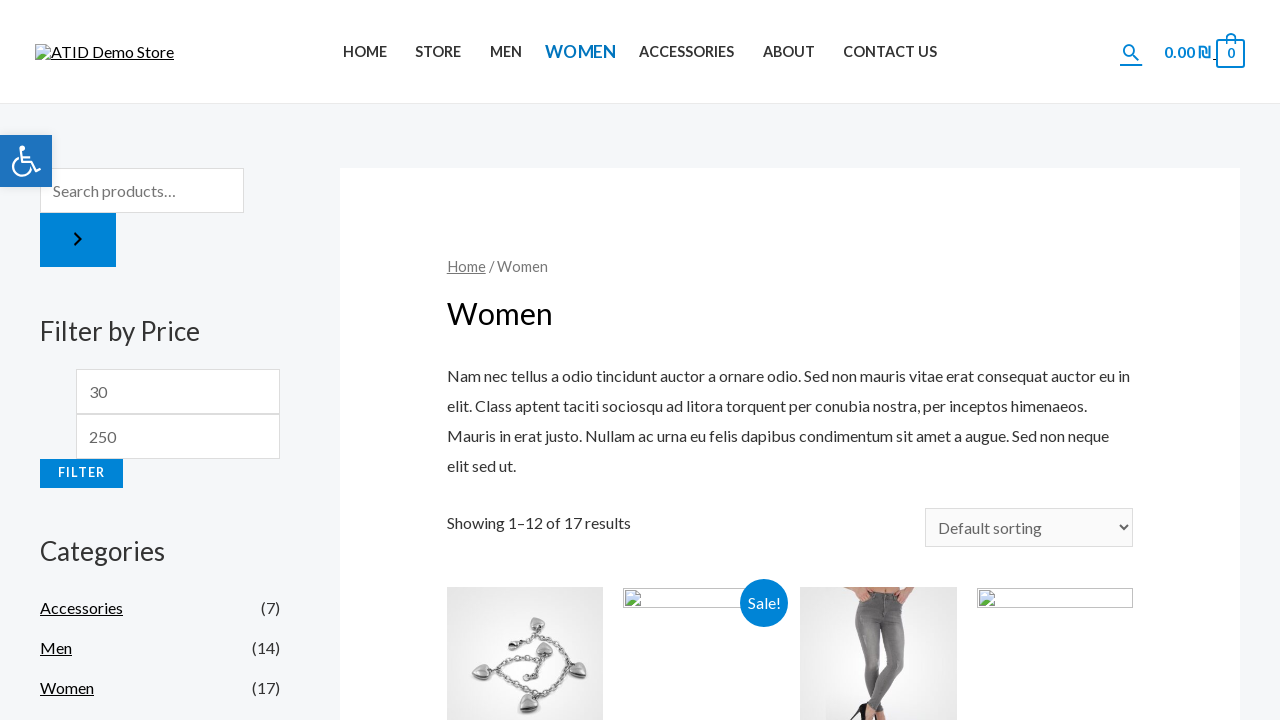

Clicked About page link to return at (789, 52) on #menu-item-828
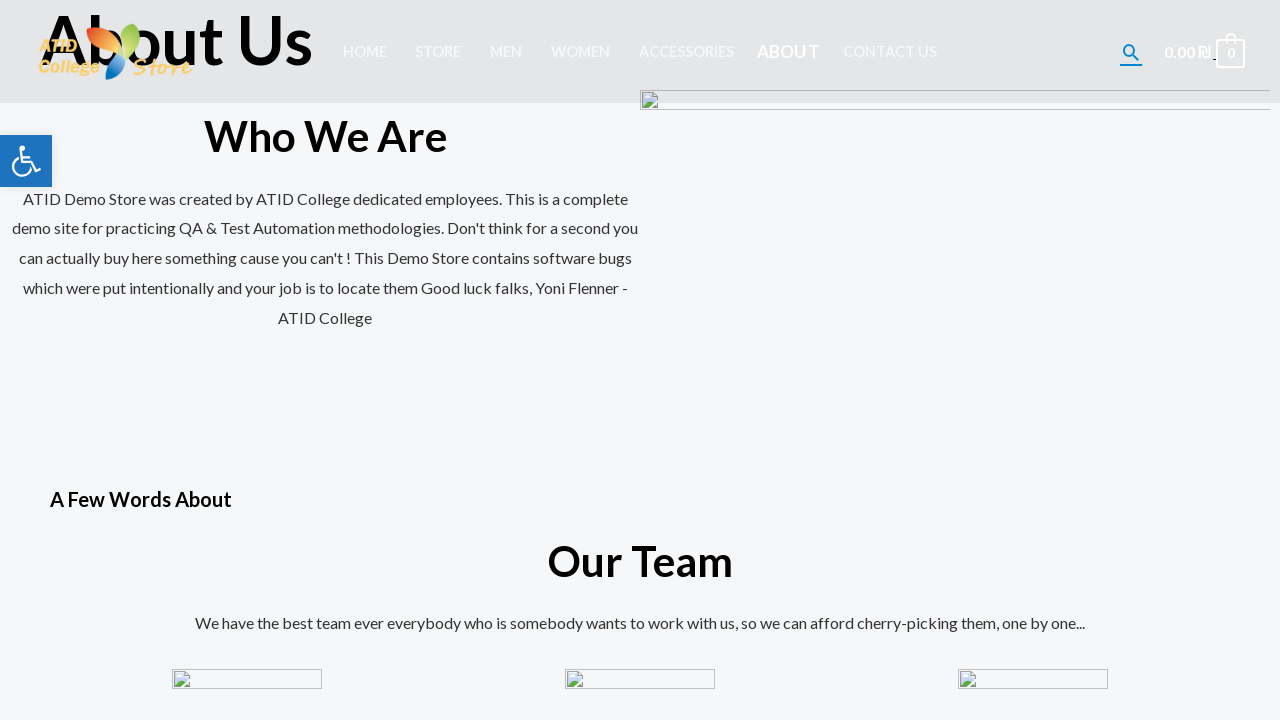

About page loaded
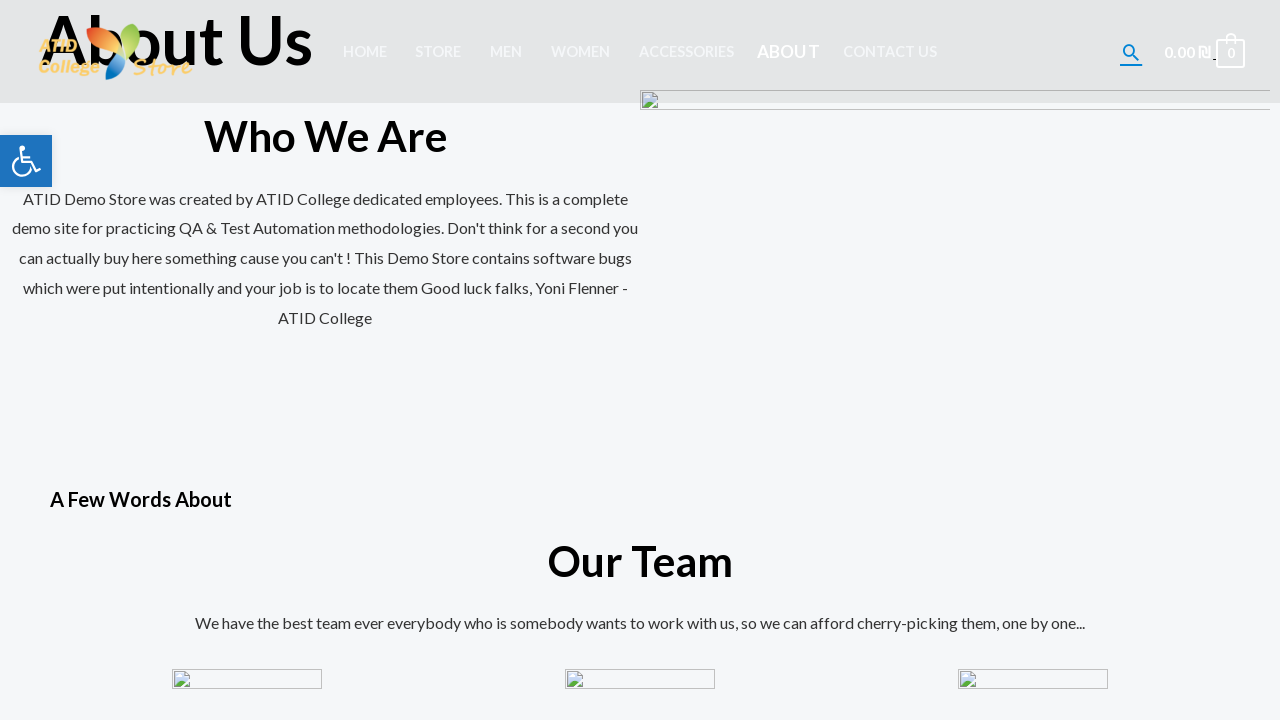

Clicked Accessories page link at (686, 52) on #menu-item-671
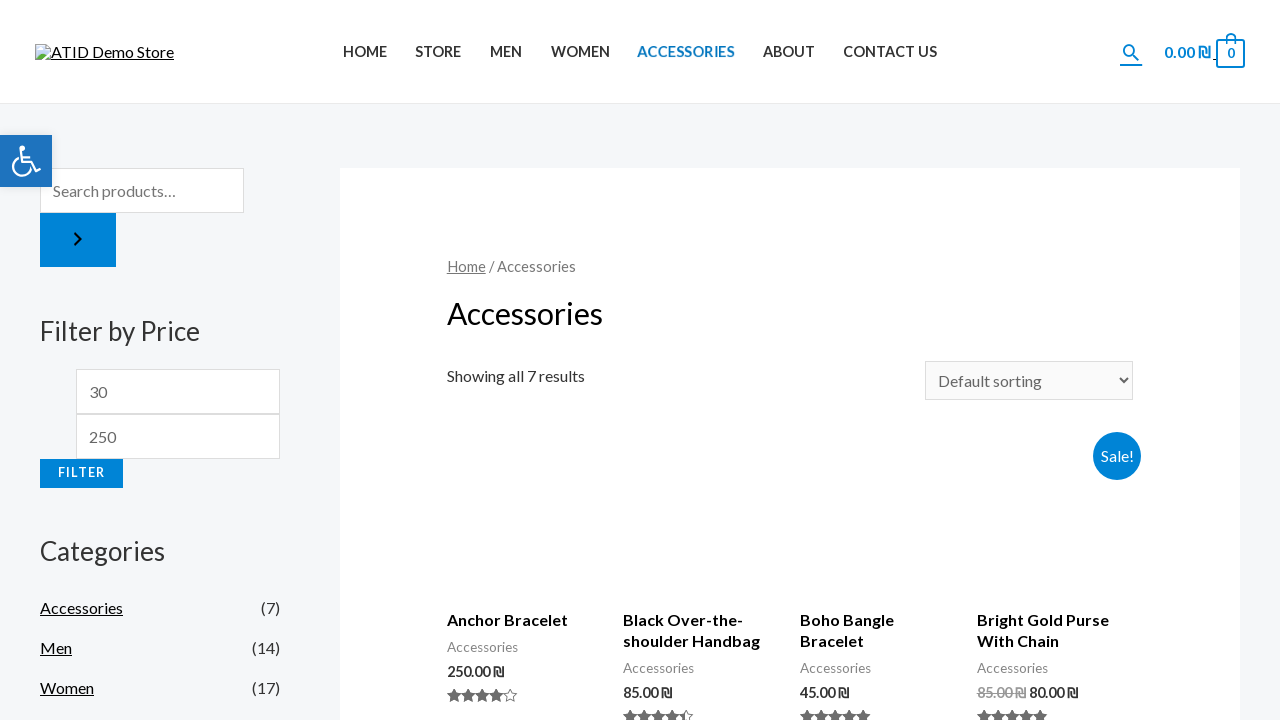

Accessories page loaded
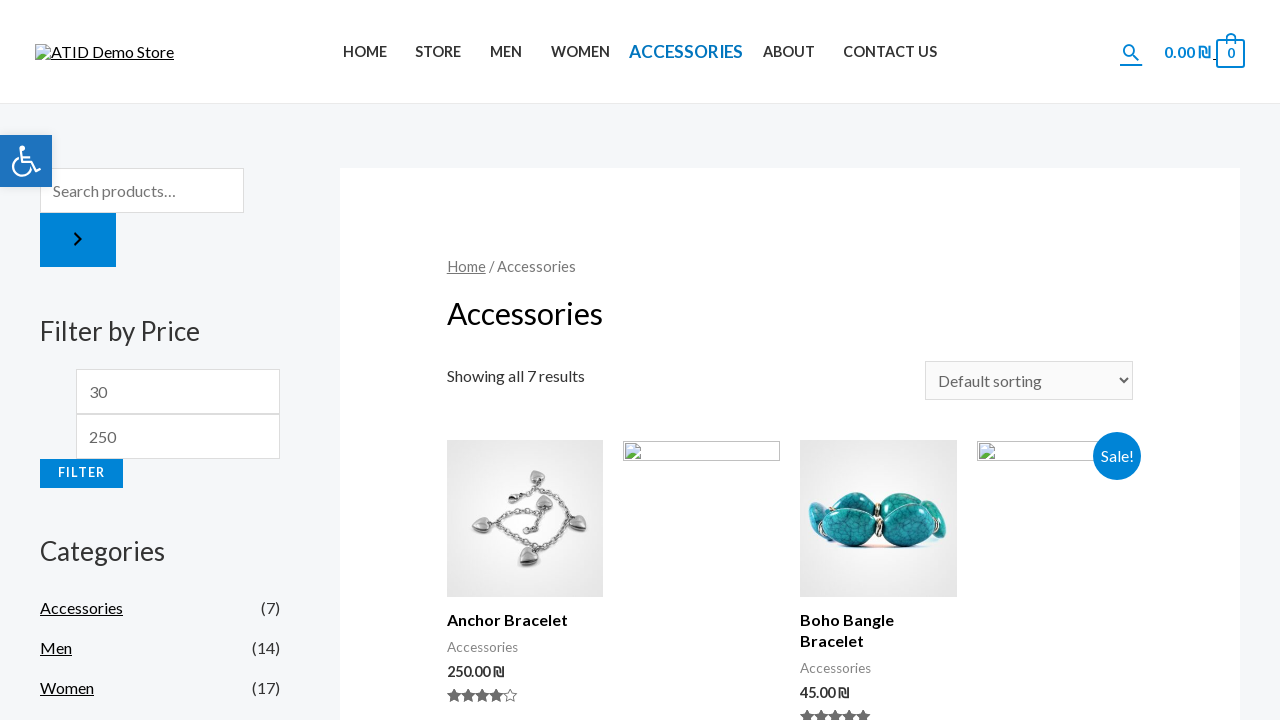

Clicked About page link to return at (789, 52) on #menu-item-828
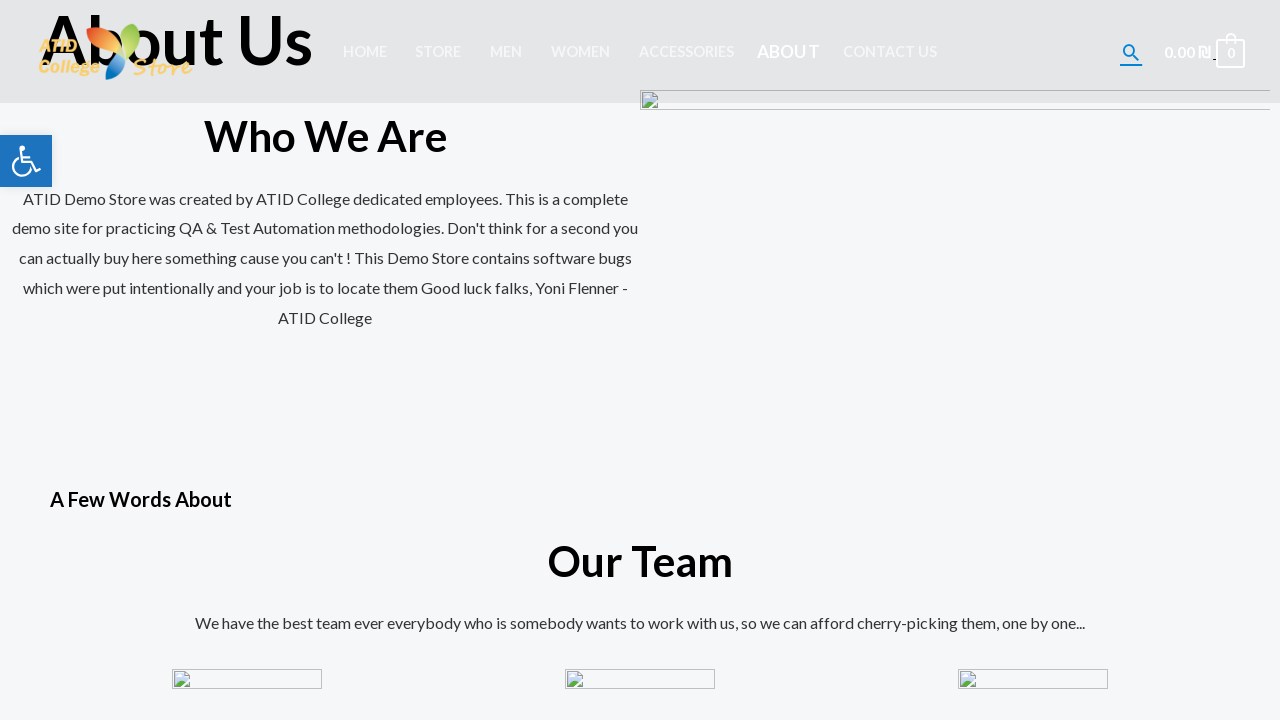

About page loaded
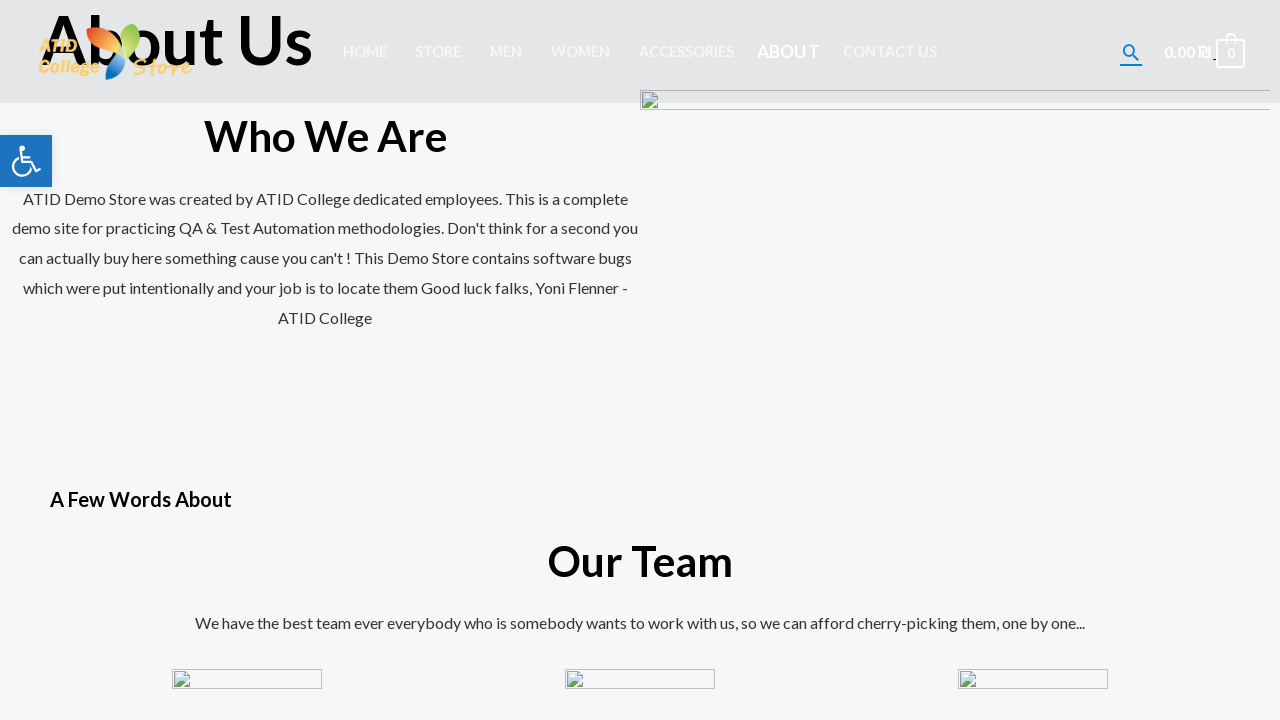

Clicked Contact Us page link at (890, 52) on #menu-item-829
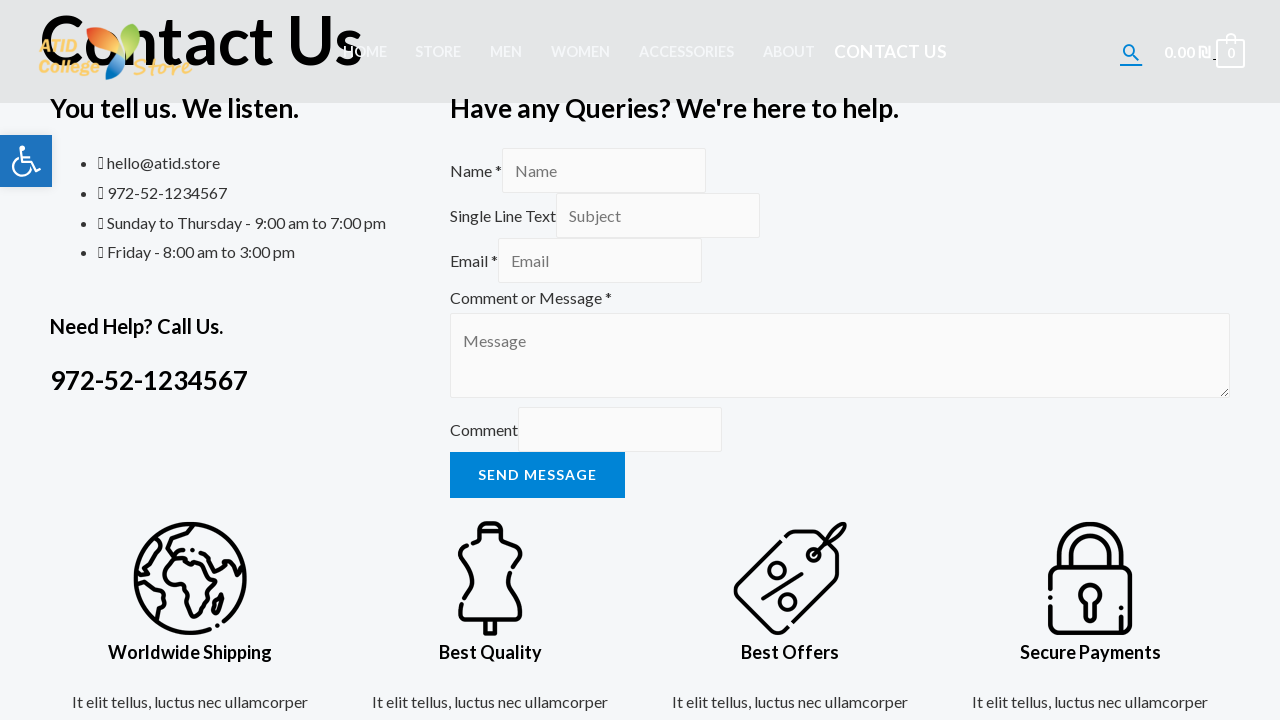

Contact Us page loaded
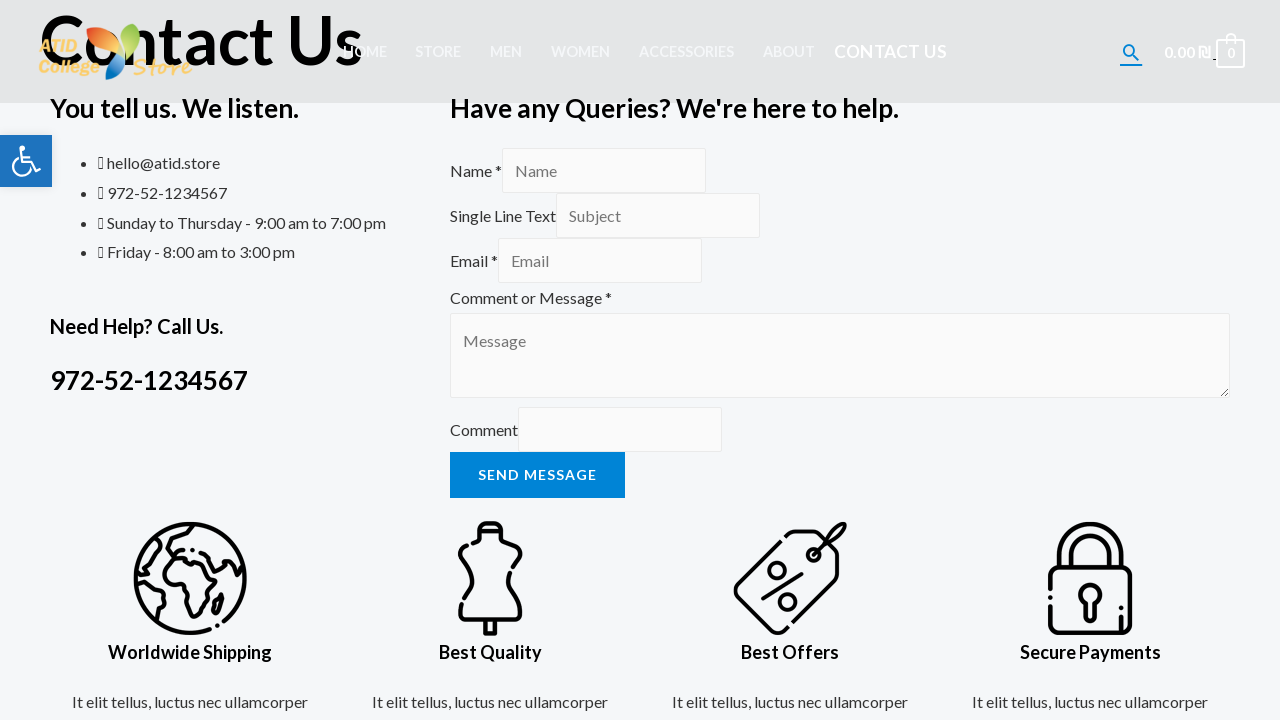

Clicked About page link to return at (789, 52) on #menu-item-828
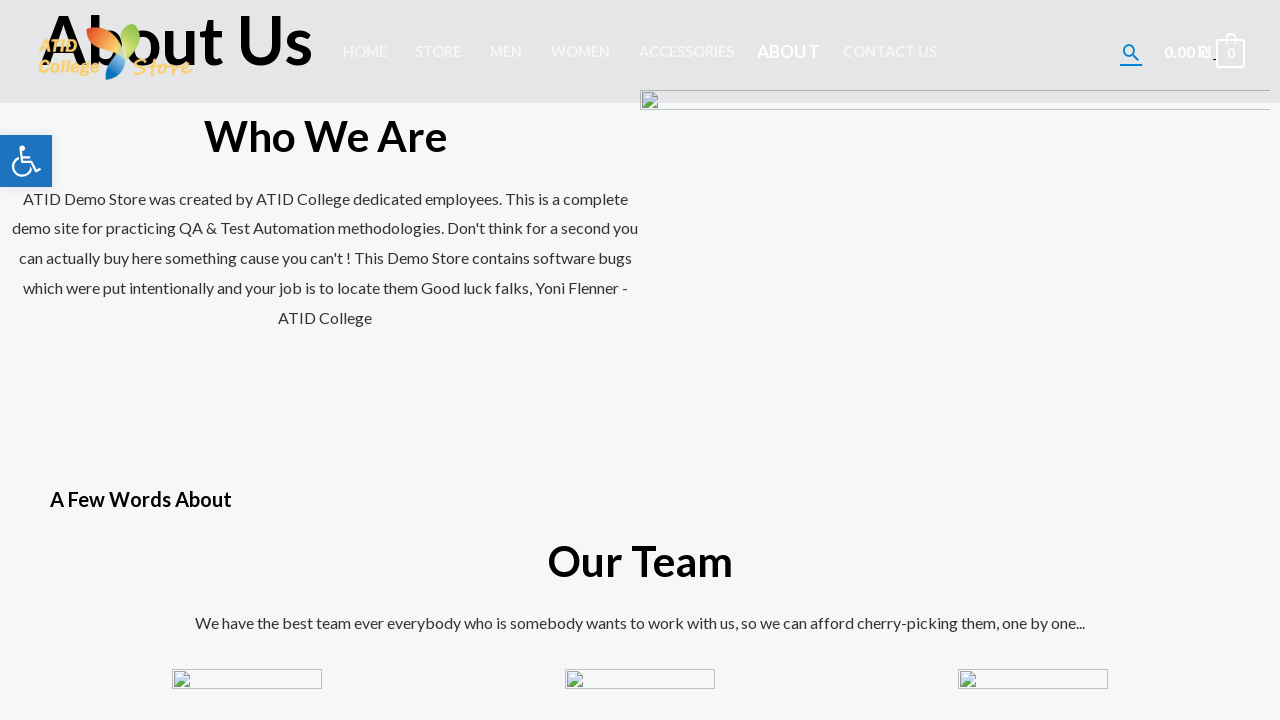

About page loaded
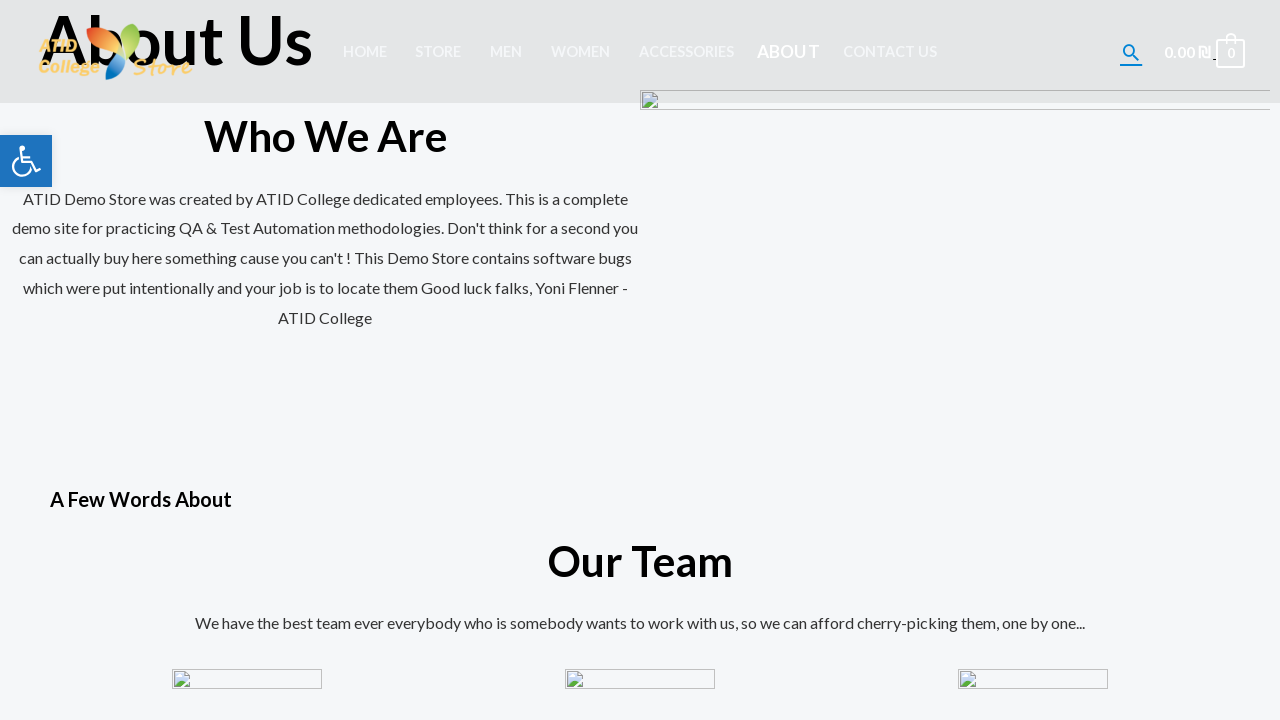

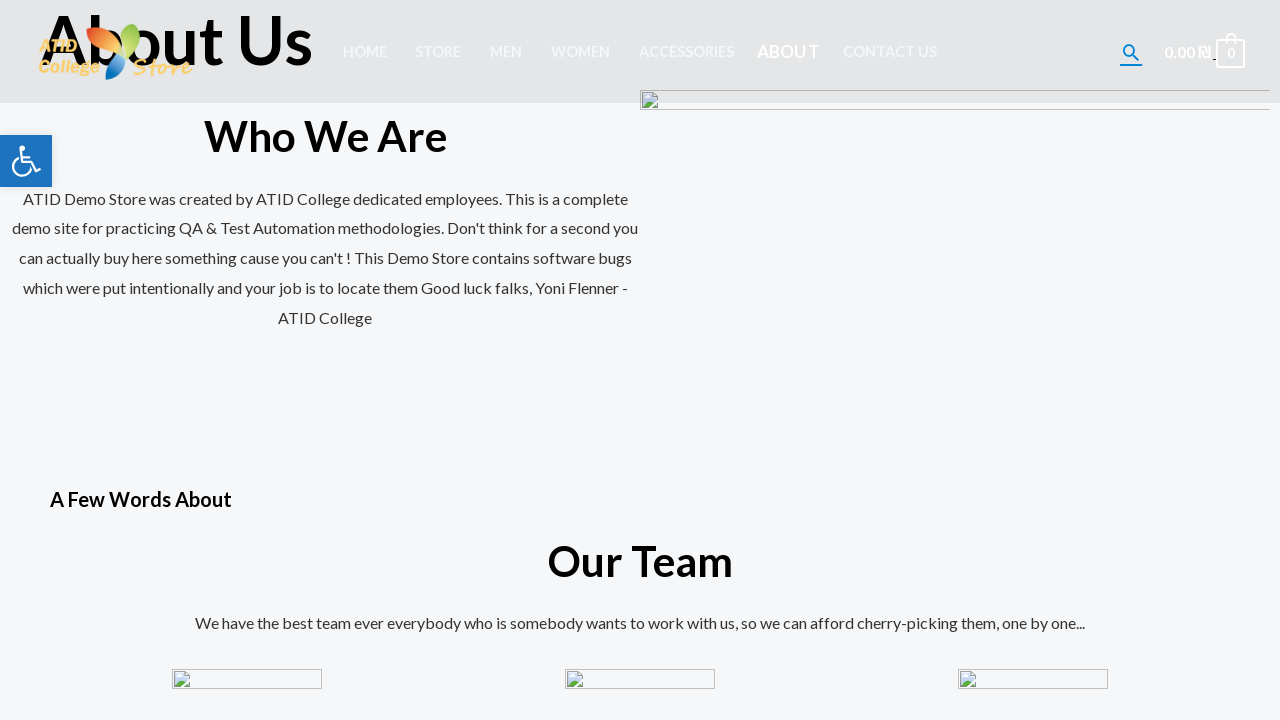